Tests handling of JavaScript alert popups by clicking a button that triggers an alert and then accepting it

Starting URL: https://www.tutorialspoint.com/selenium/practice/alerts.php

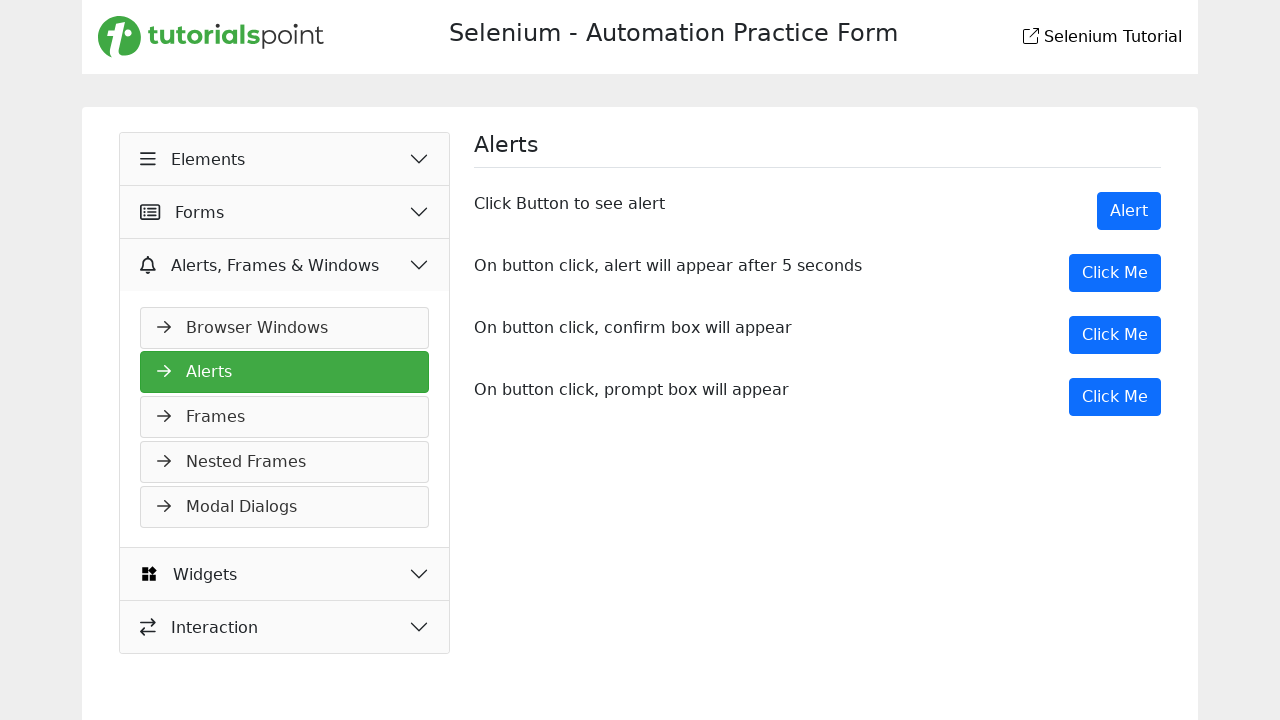

Set up dialog handler to accept alerts
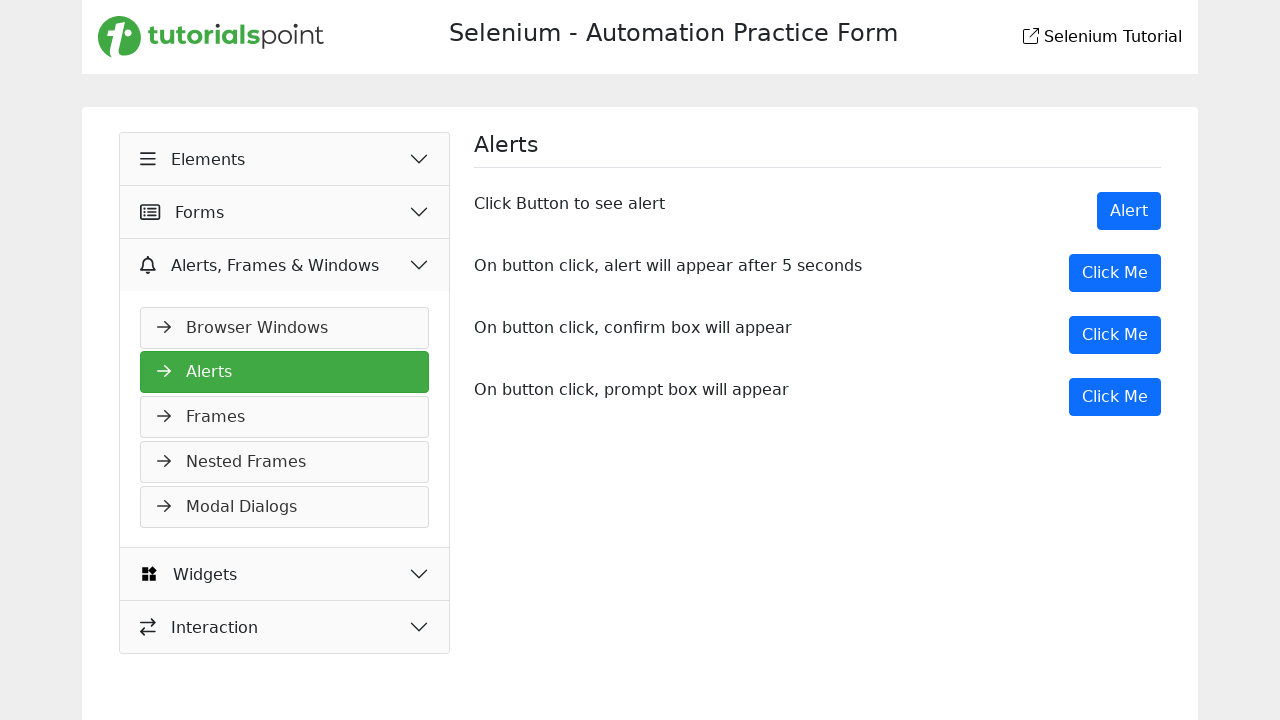

Clicked Alert button to trigger JavaScript alert popup at (1129, 211) on xpath=//button[text()='Alert']
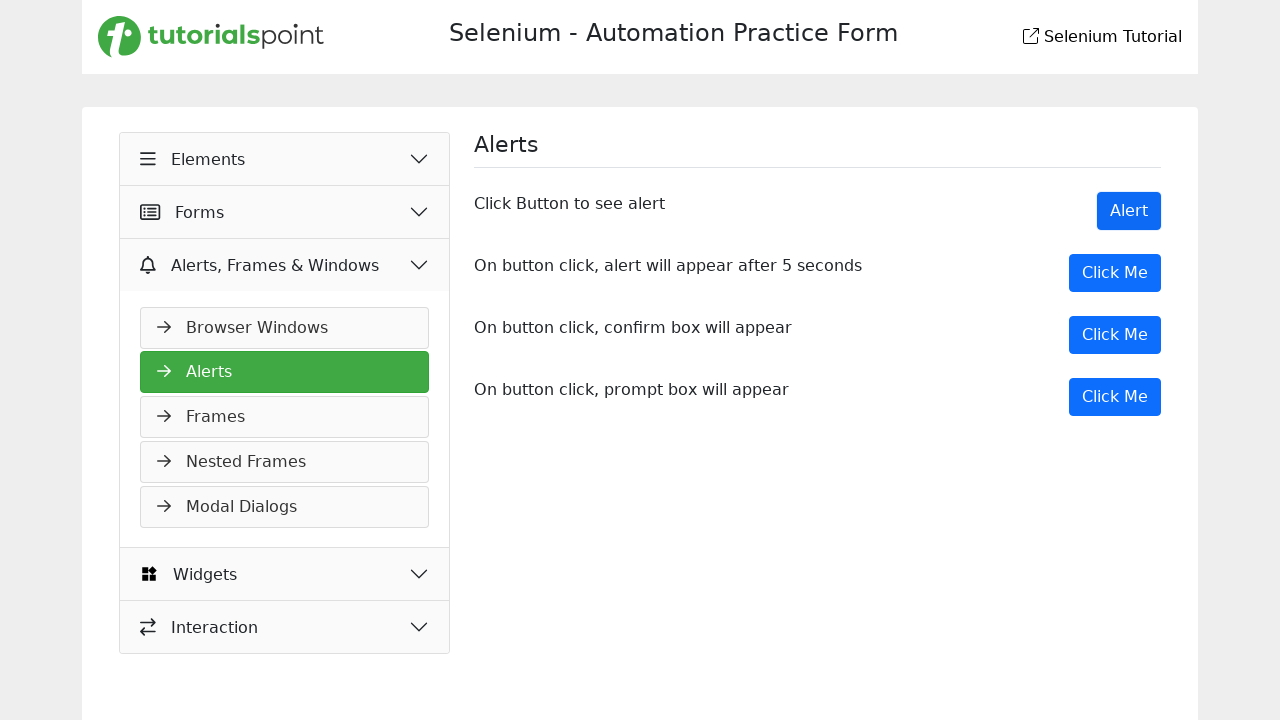

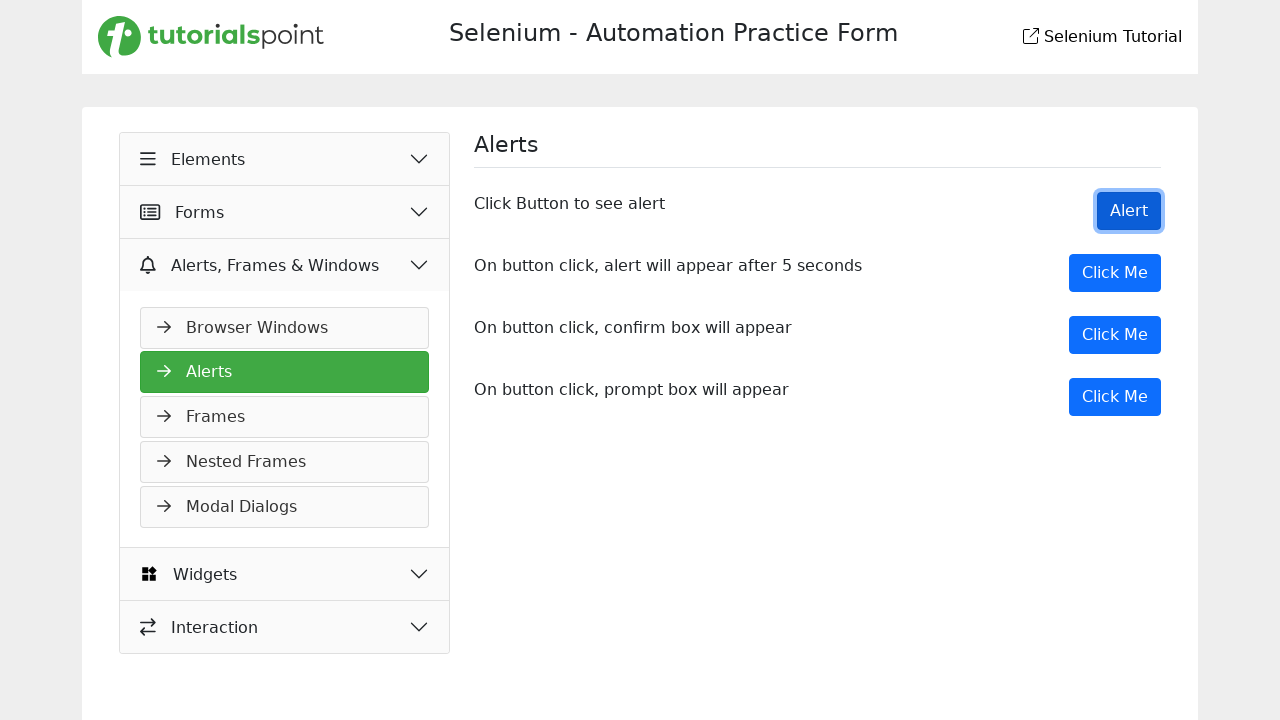